Clicks alert button and accepts the JavaScript alert dialog

Starting URL: https://demoqa.com/alerts

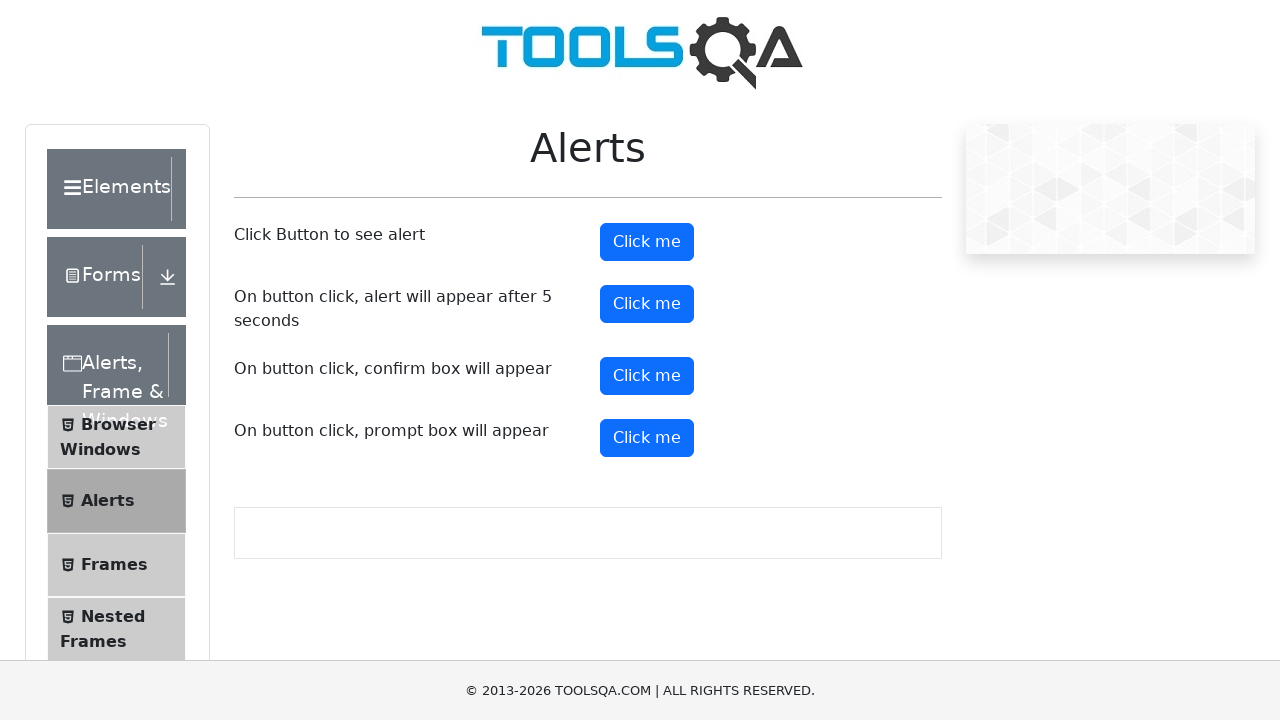

Set up dialog handler to automatically accept alerts
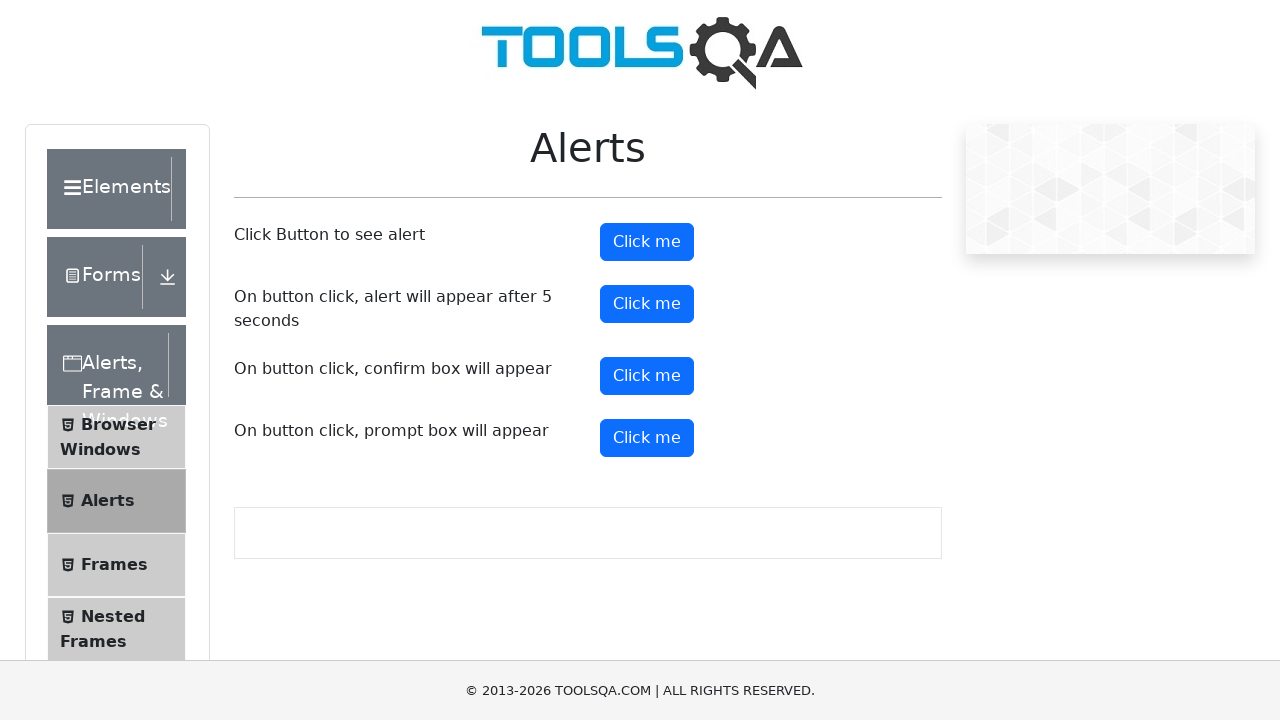

Clicked alert button at (647, 242) on #alertButton
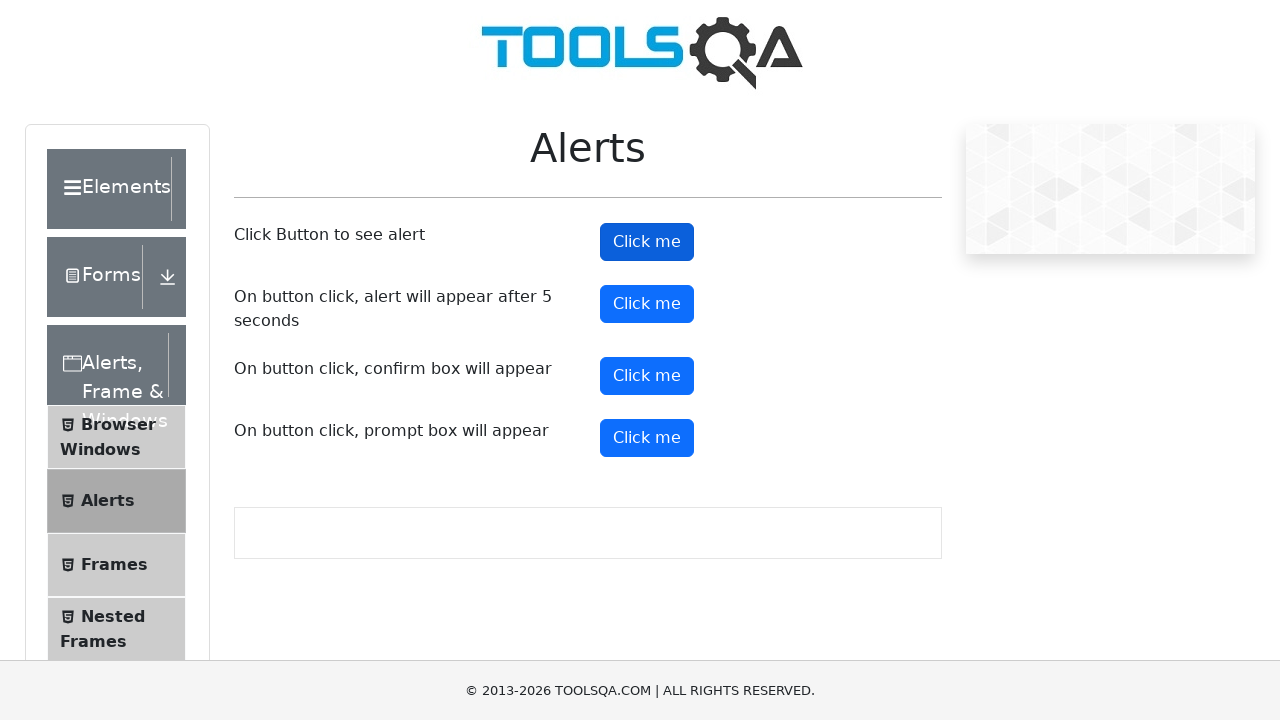

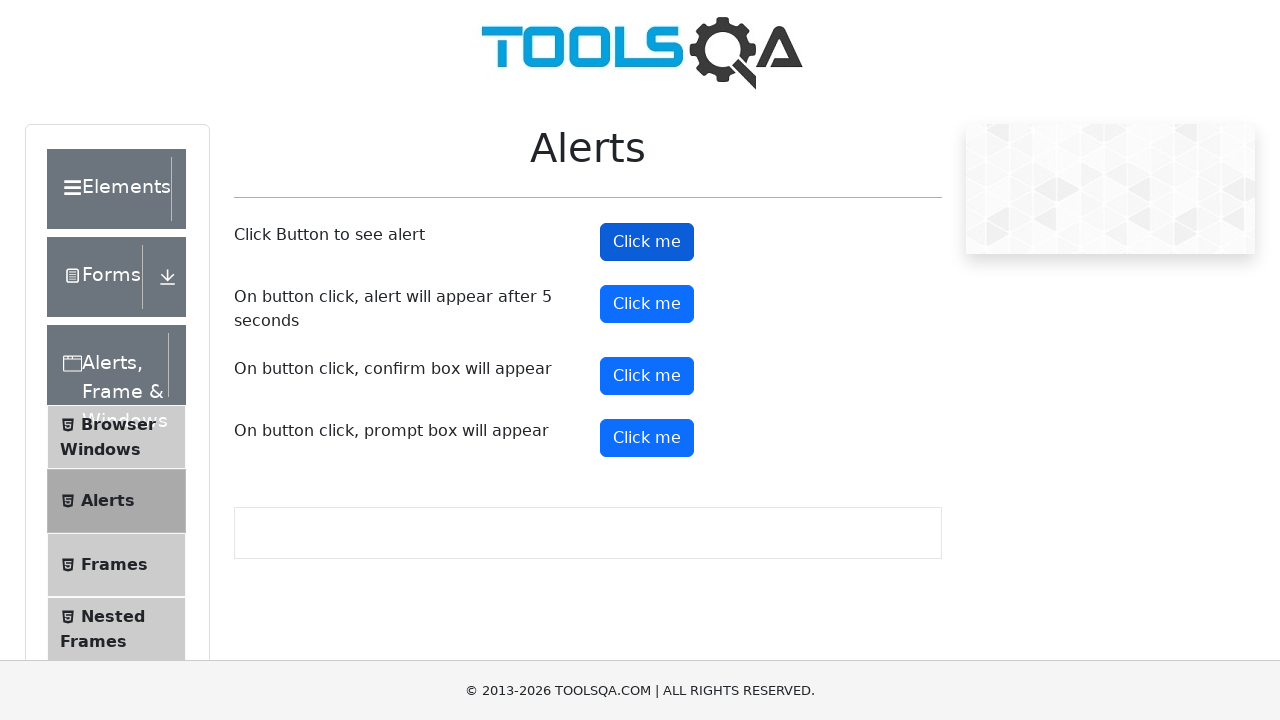